Solves a math problem on a form by calculating a mathematical expression, entering the result, selecting checkboxes and radio buttons, then submitting the form

Starting URL: http://suninjuly.github.io/math.html

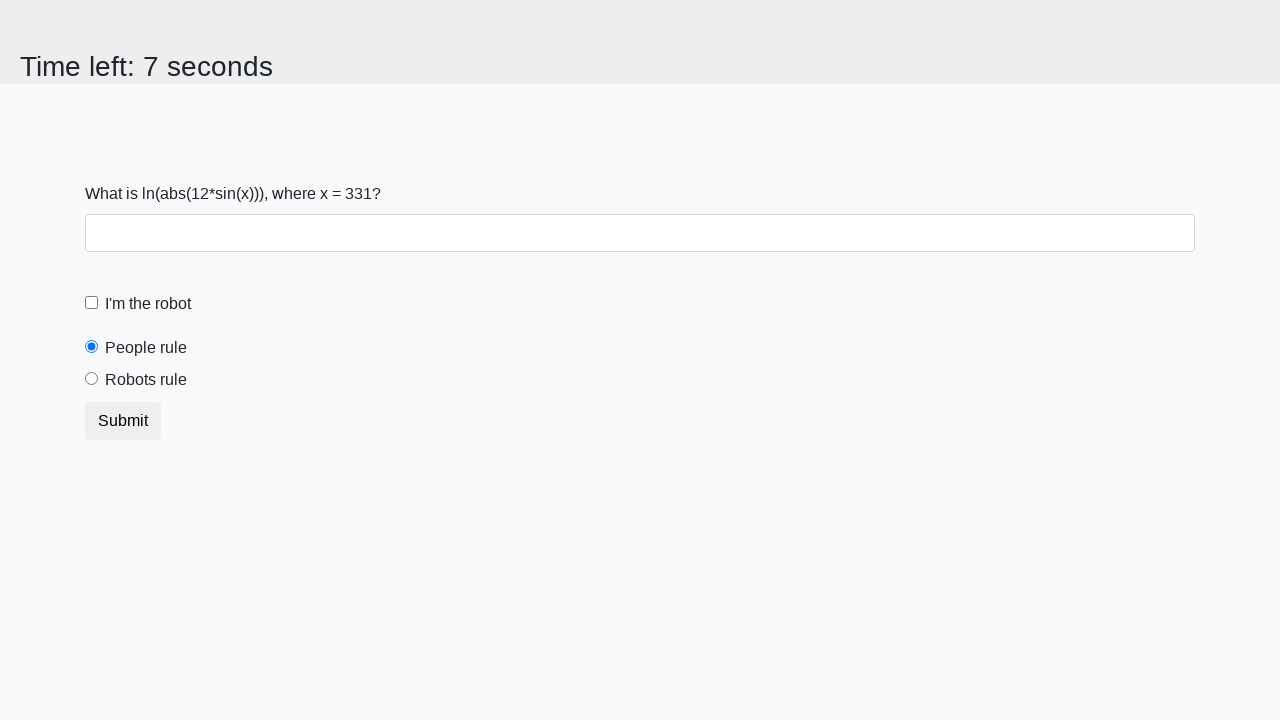

Located the input value element
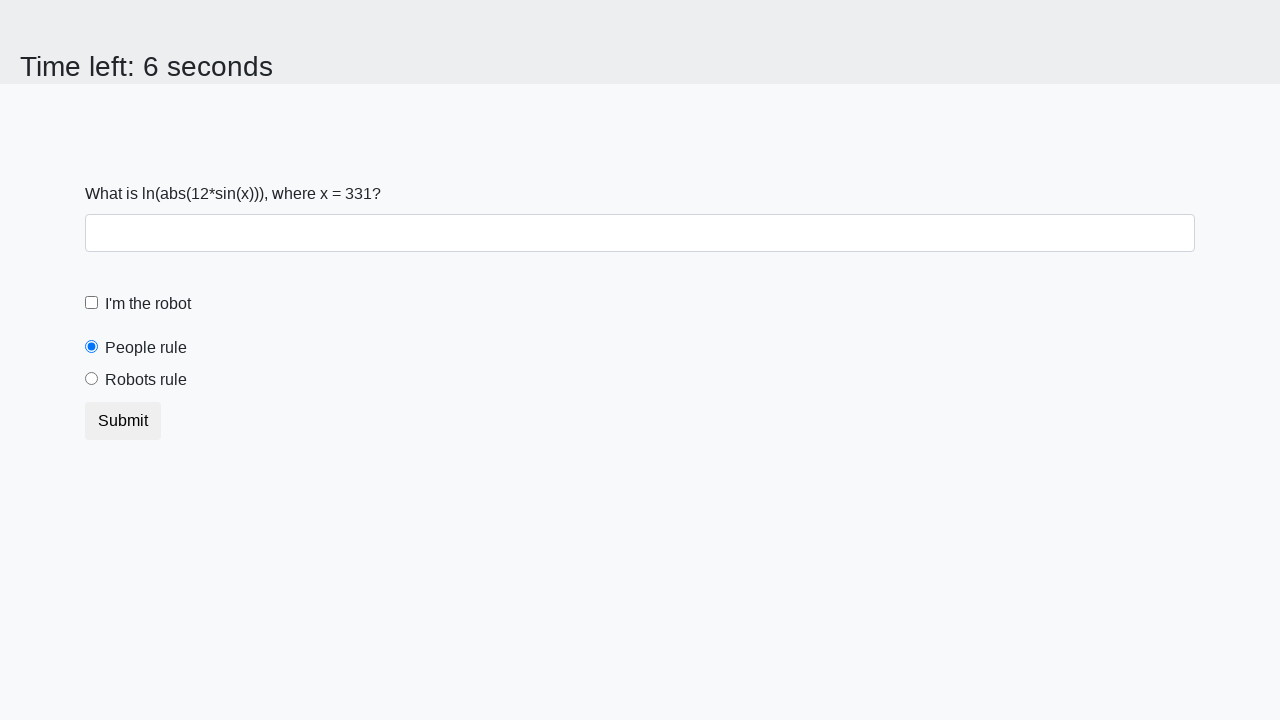

Retrieved the x value from the input element
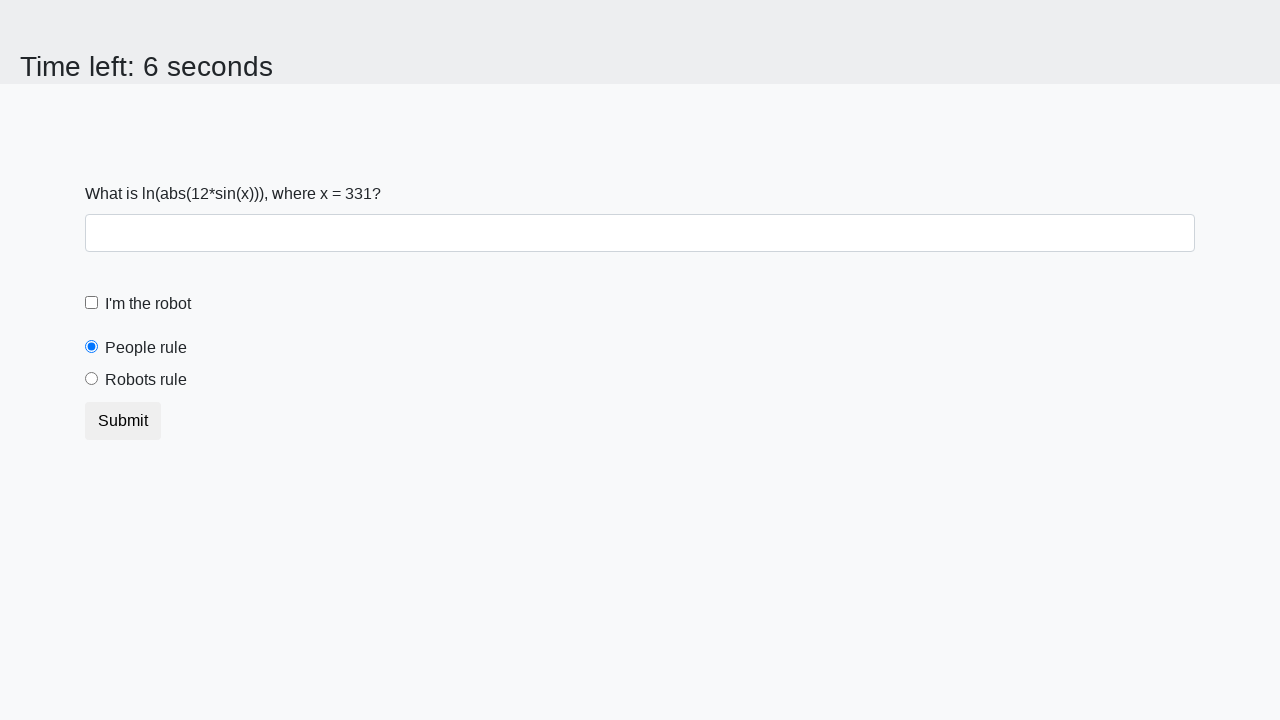

Calculated the mathematical expression result
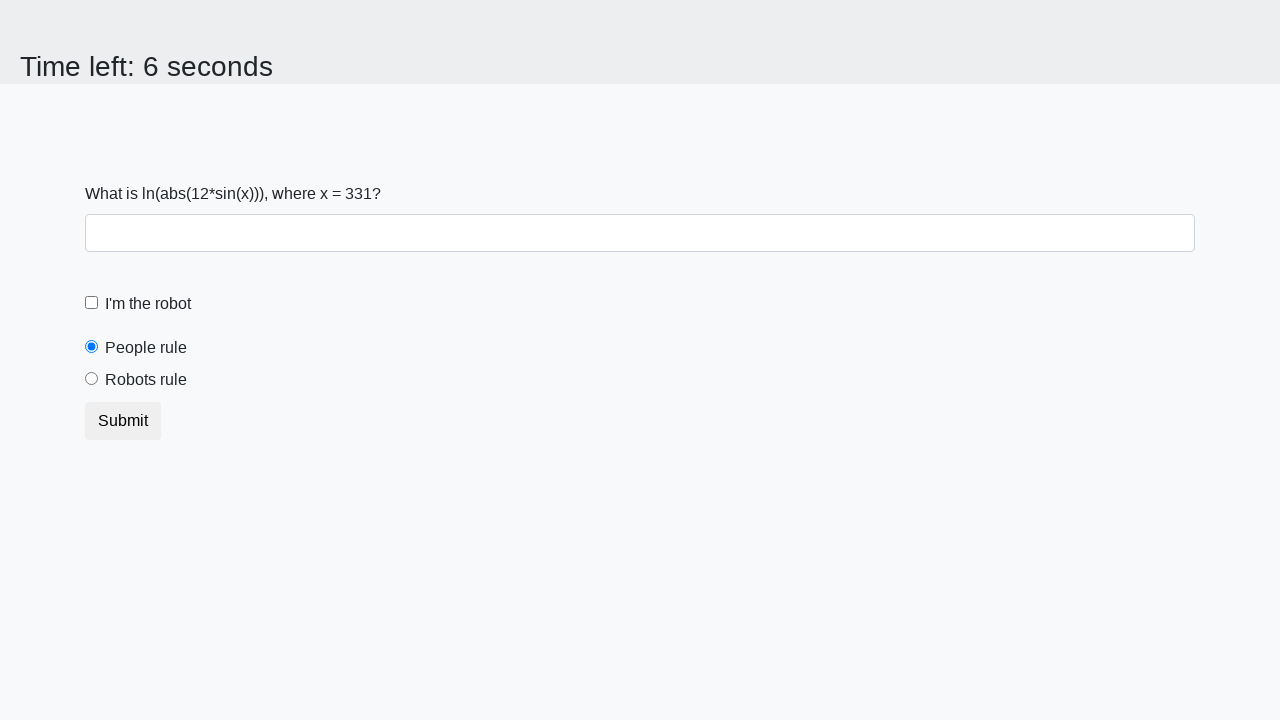

Entered the calculated result into the answer field on #answer
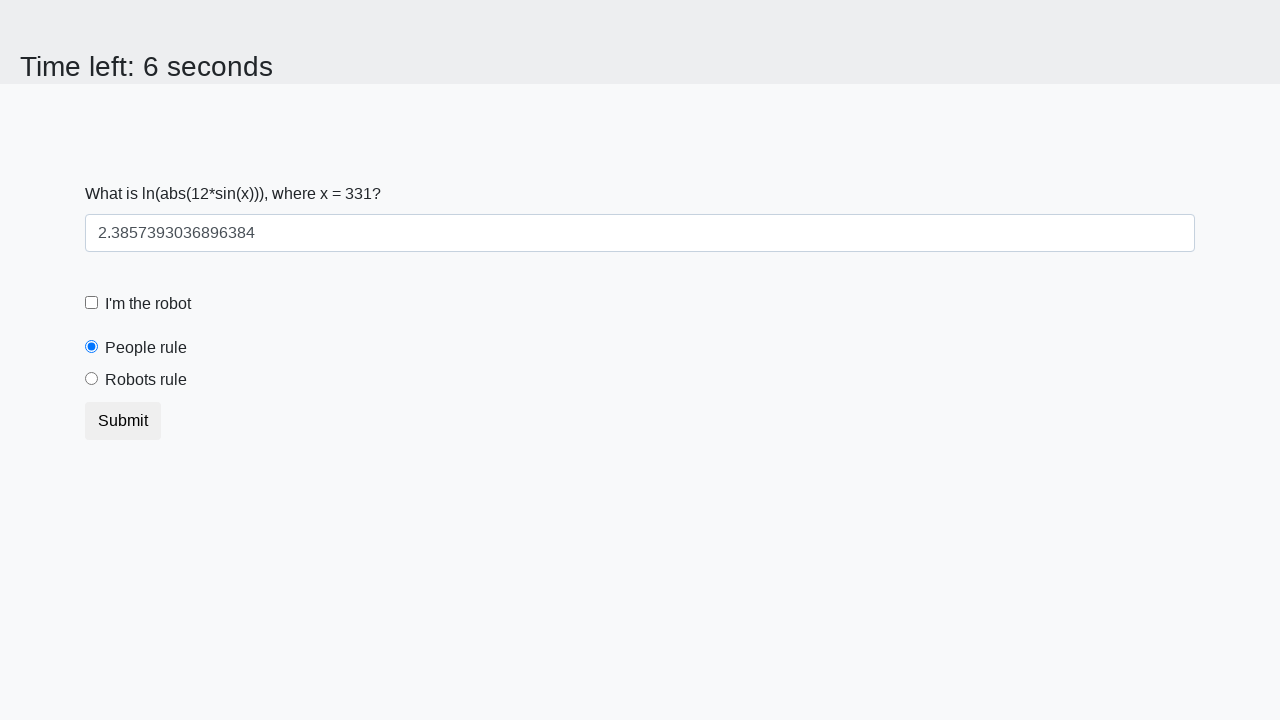

Clicked the robot checkbox at (148, 304) on [for="robotCheckbox"]
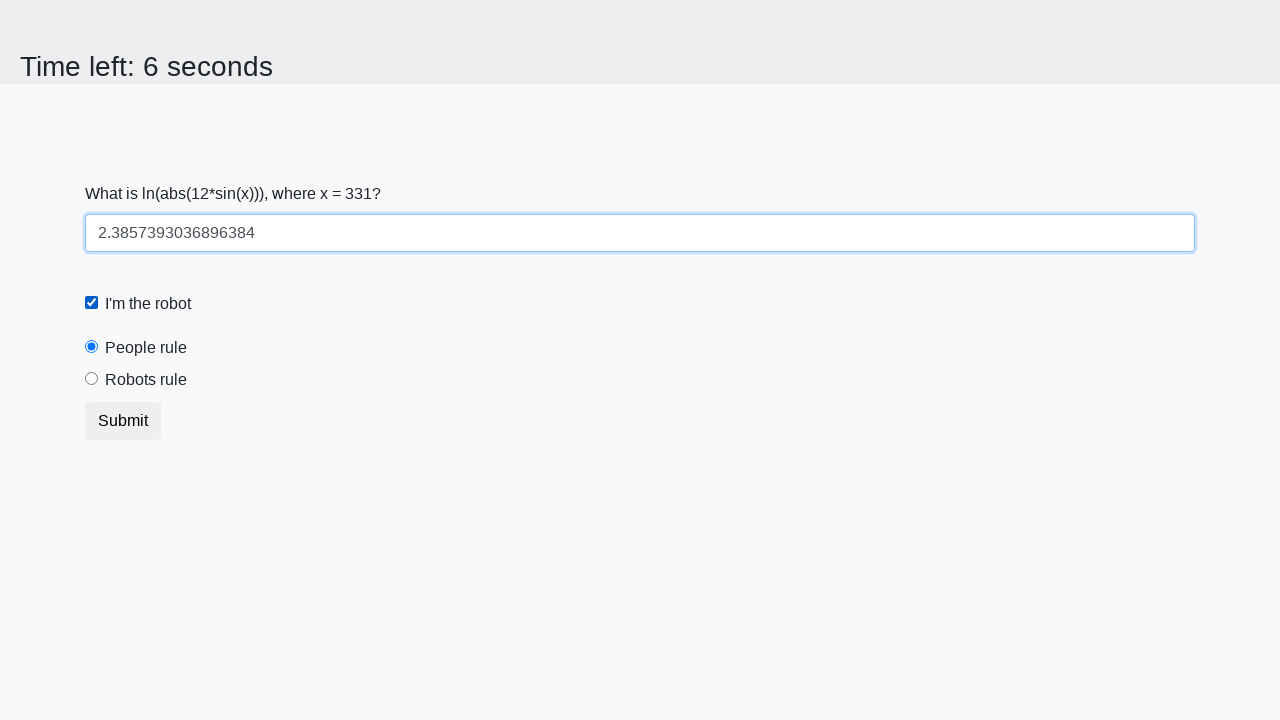

Selected the robots rule radio button at (146, 380) on [for="robotsRule"]
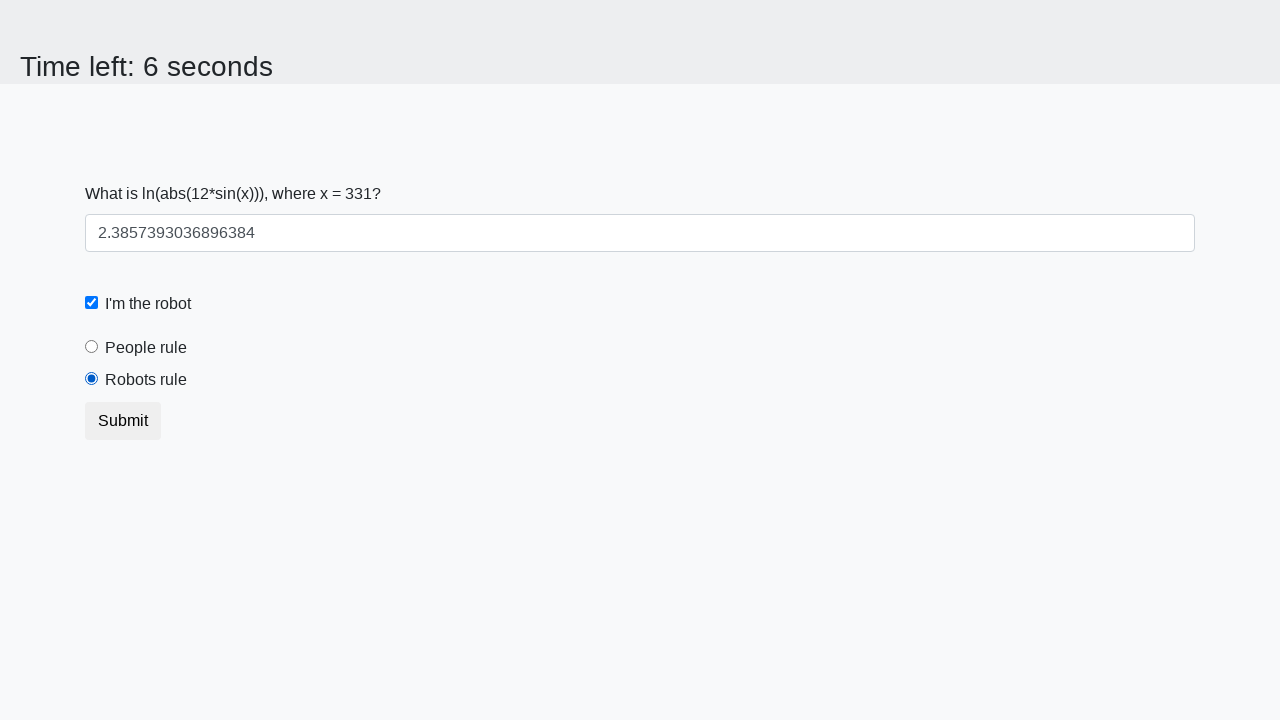

Submitted the form at (123, 421) on button.btn
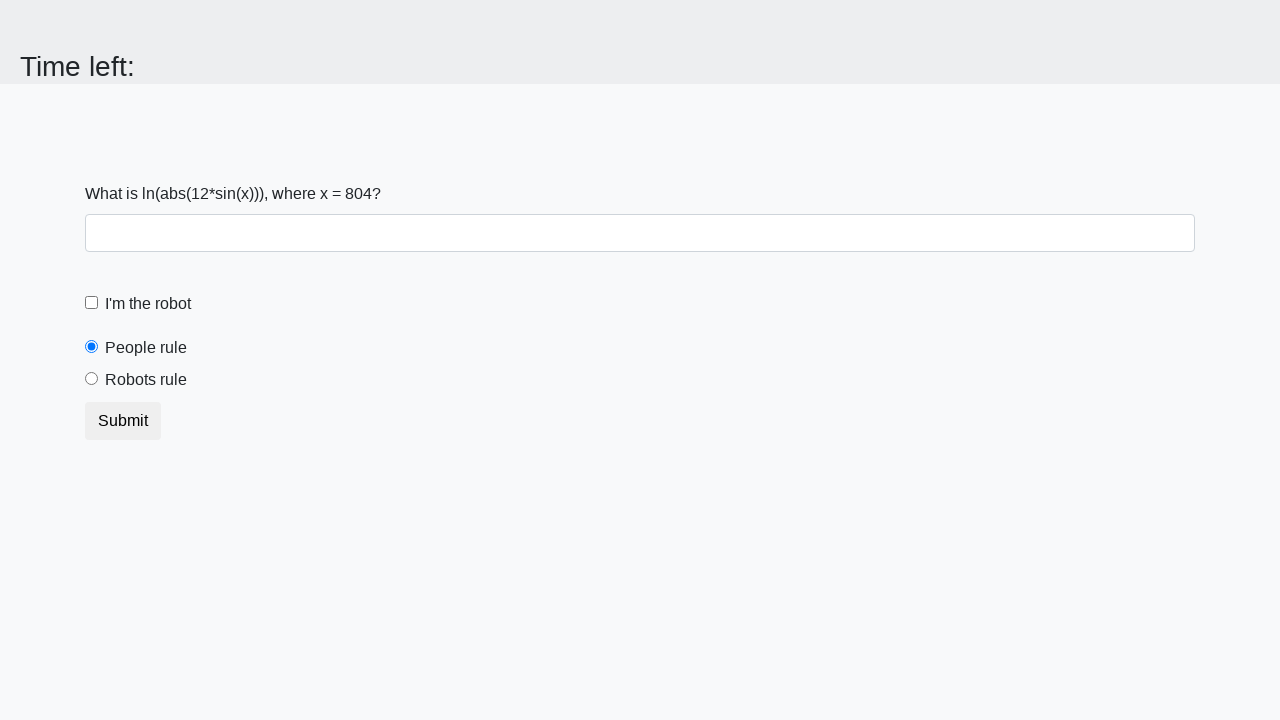

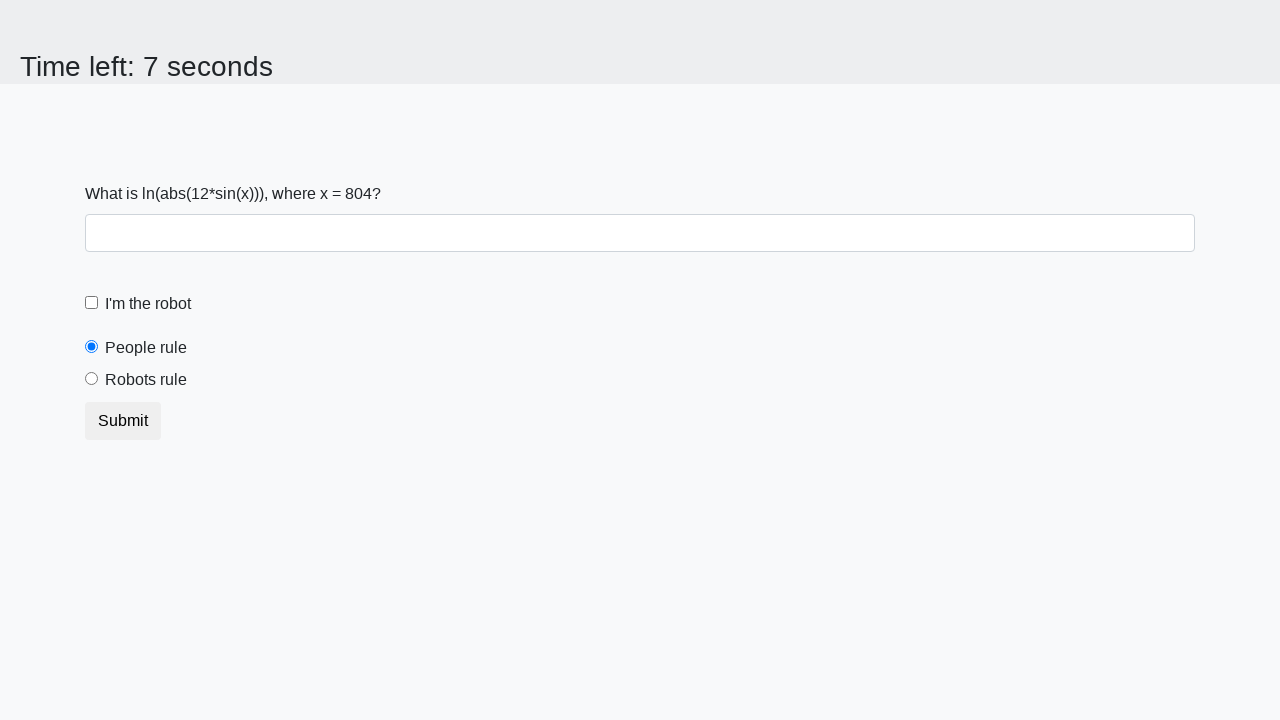